Navigates to W3Schools HTML tables tutorial page and verifies that the example customers table is displayed with its rows and columns.

Starting URL: https://www.w3schools.com/html/html_tables.asp

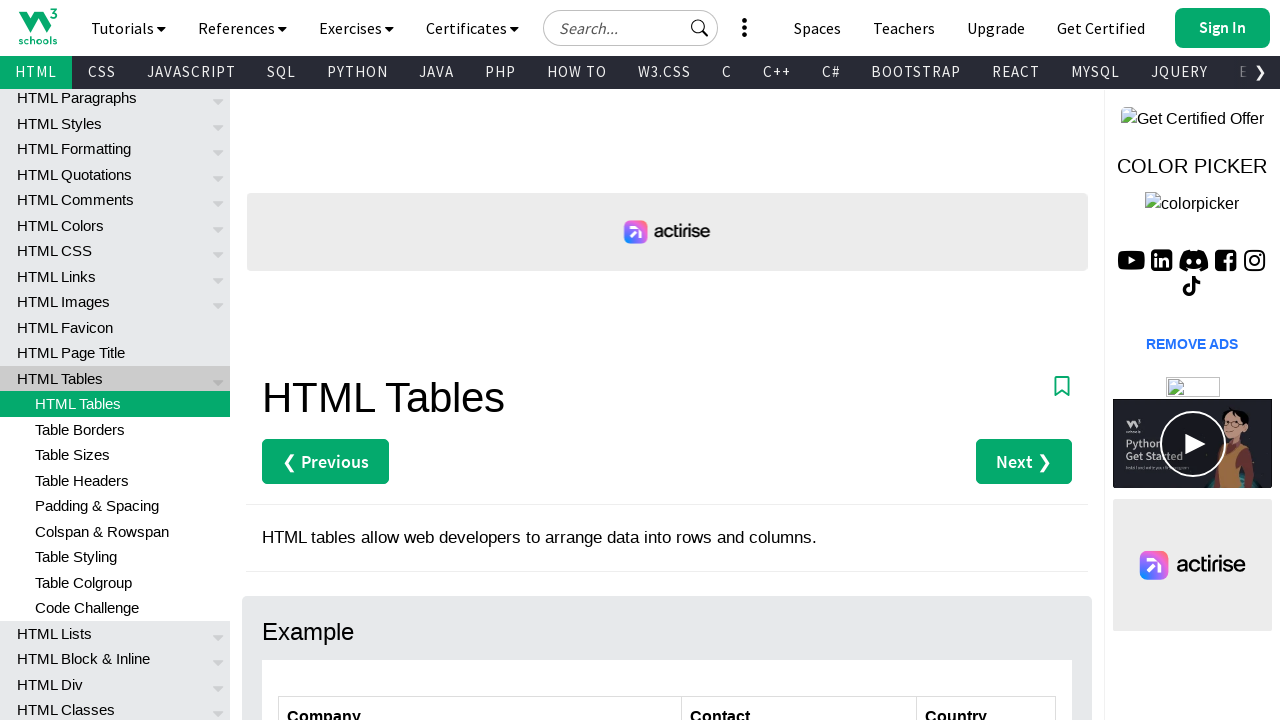

Navigated to W3Schools HTML tables tutorial page
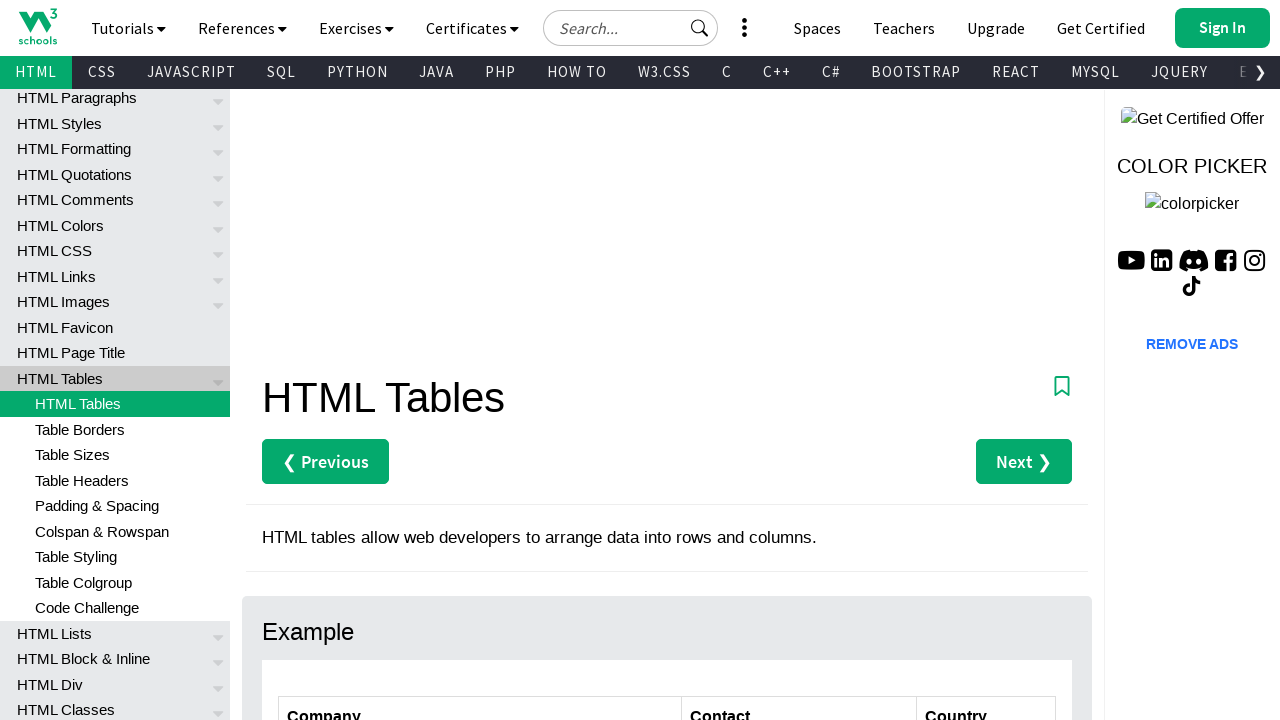

Customers table is visible on the page
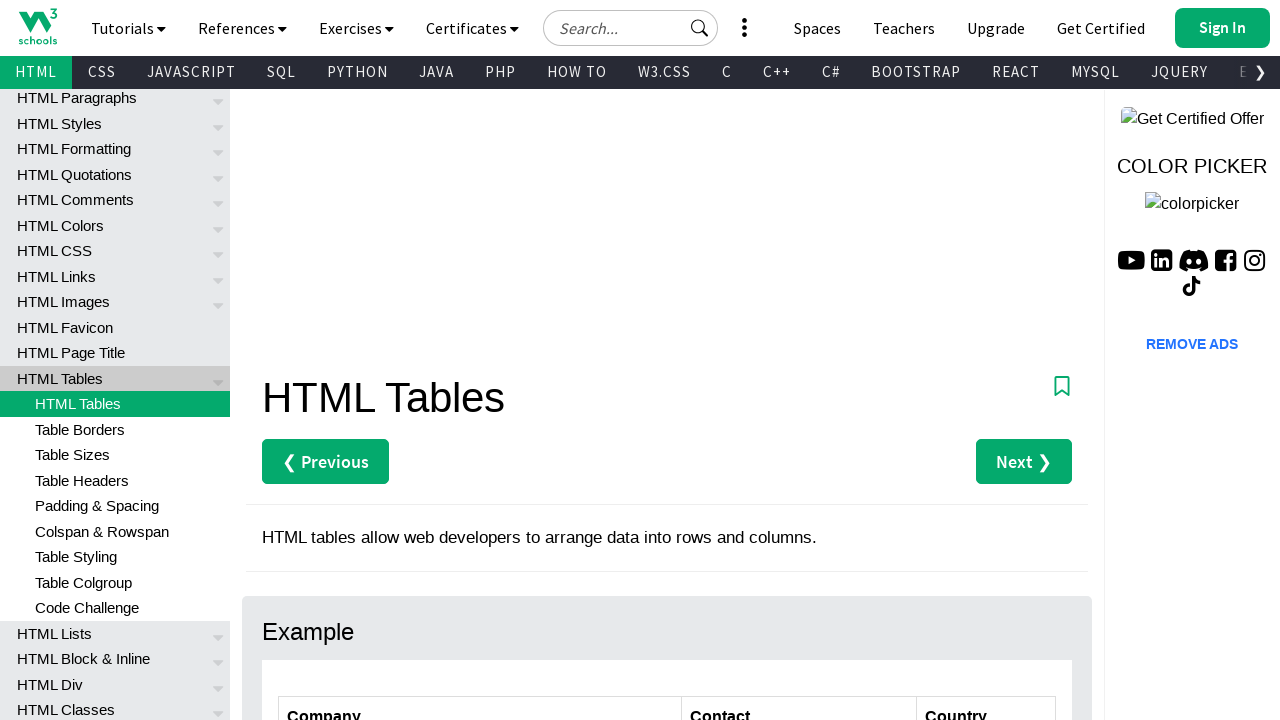

Verified that the table contains rows in the tbody
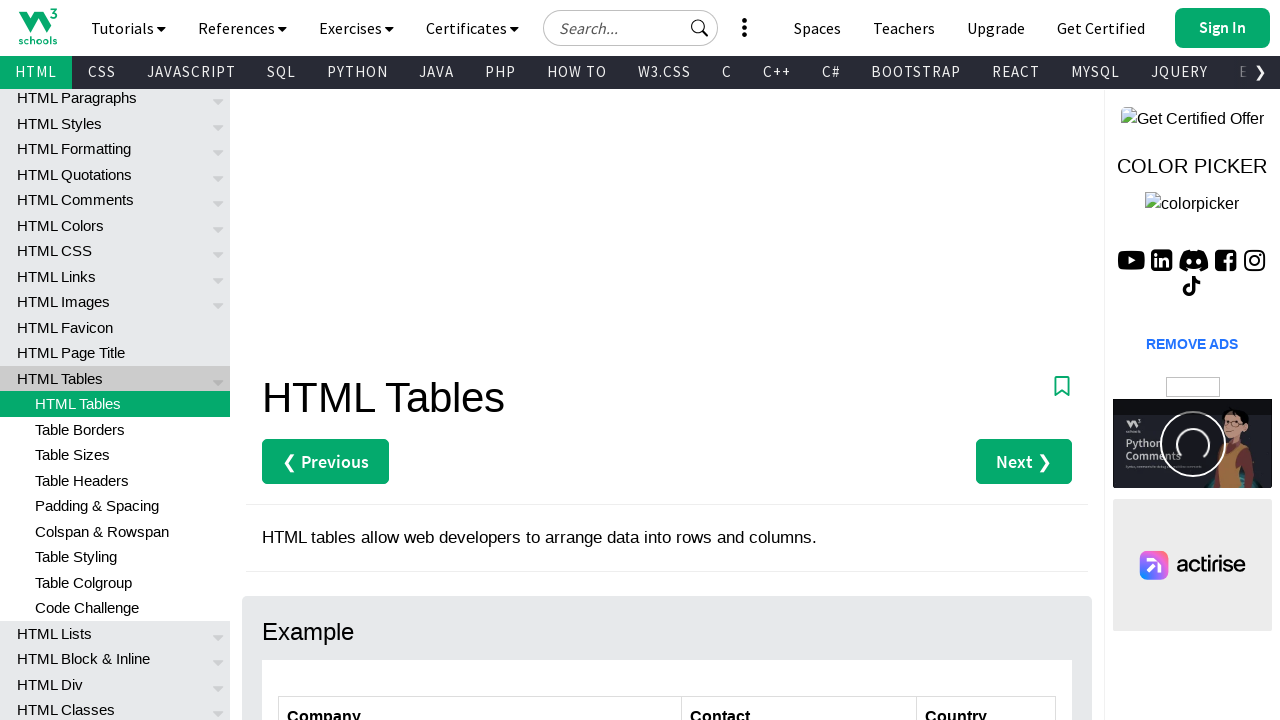

Verified that the specific cell in the second row, second column exists
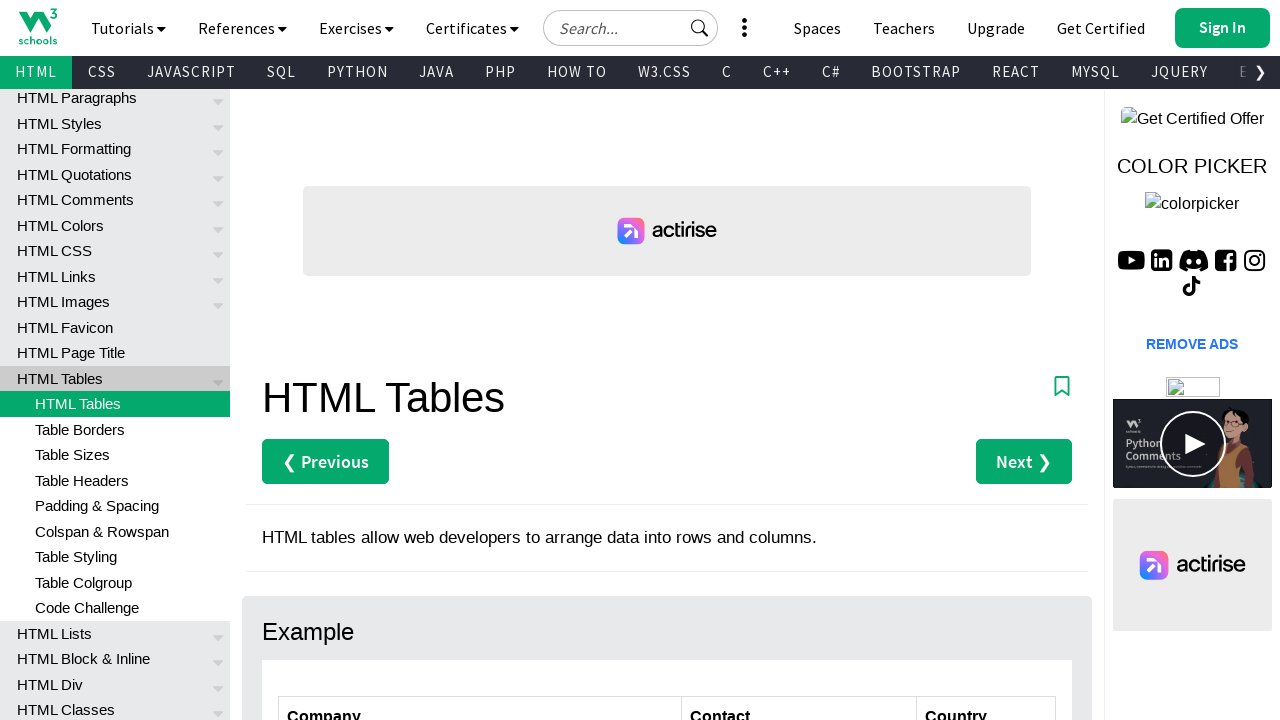

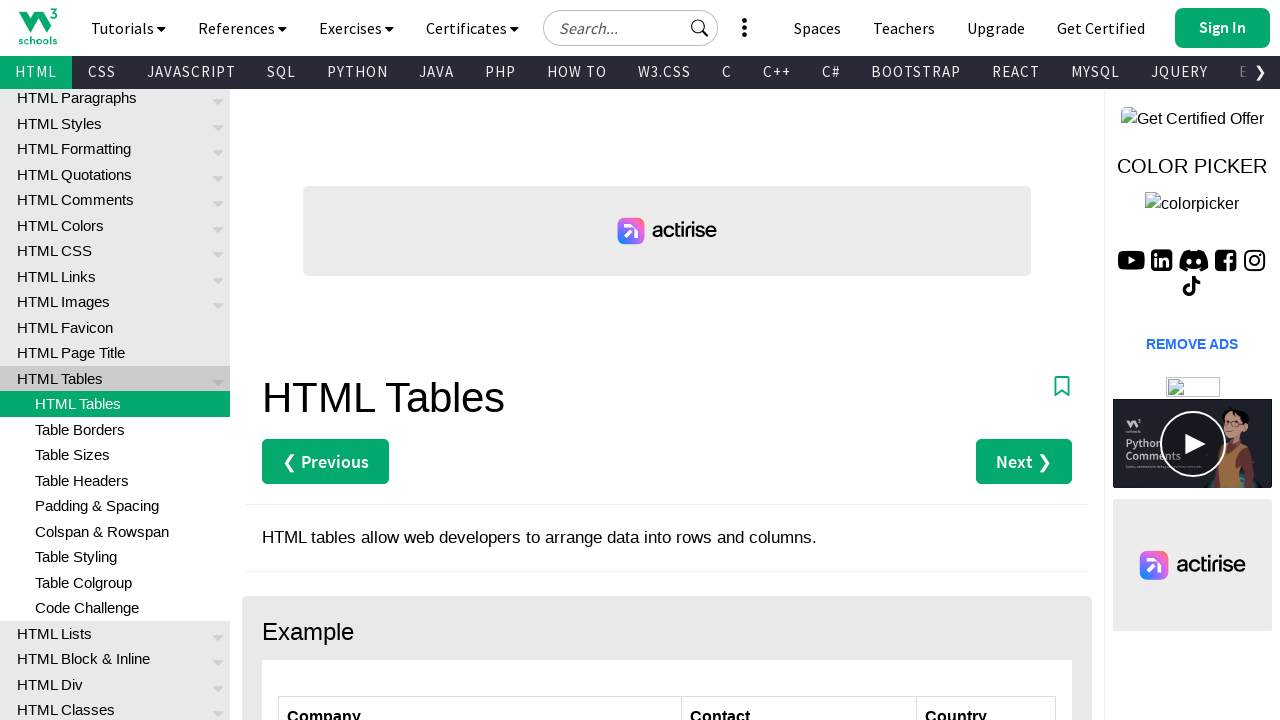